Tests scope narrowing by counting all anchor links on the page, then counting links within a specific footer section to demonstrate narrowed element searches.

Starting URL: https://rahulshettyacademy.com/AutomationPractice/

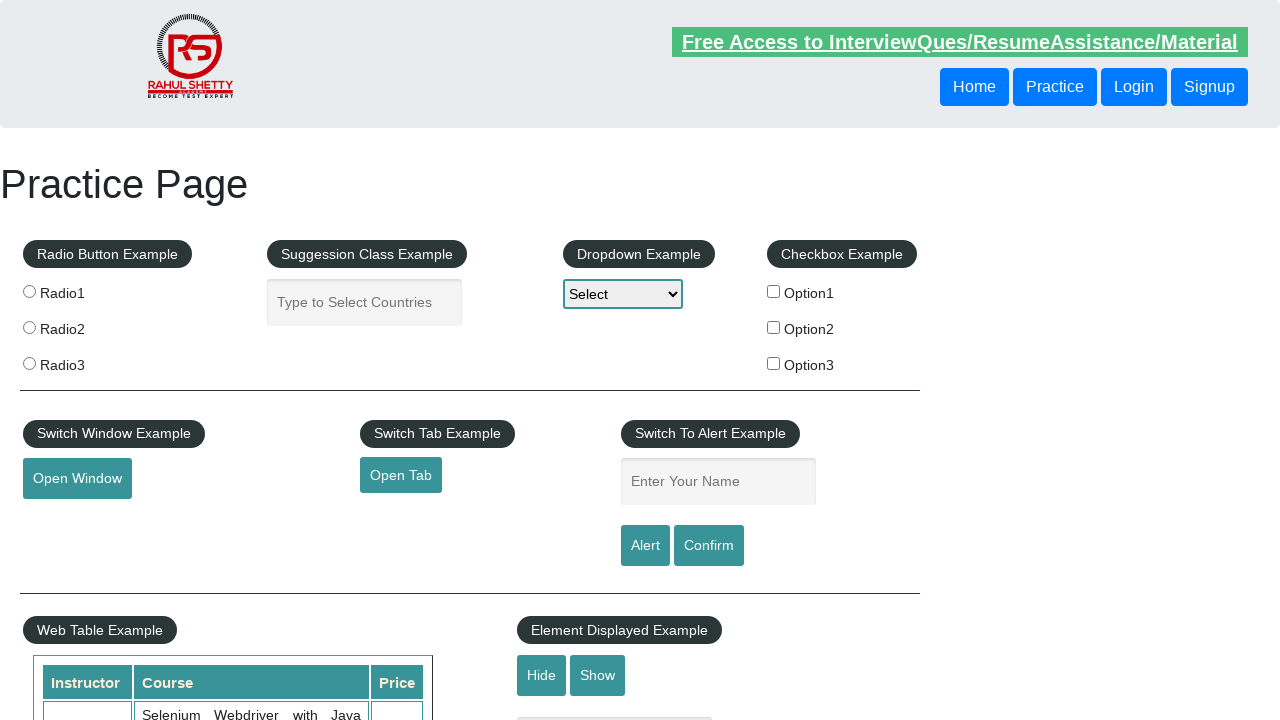

Waited for footer section (#gf-BIG) to load
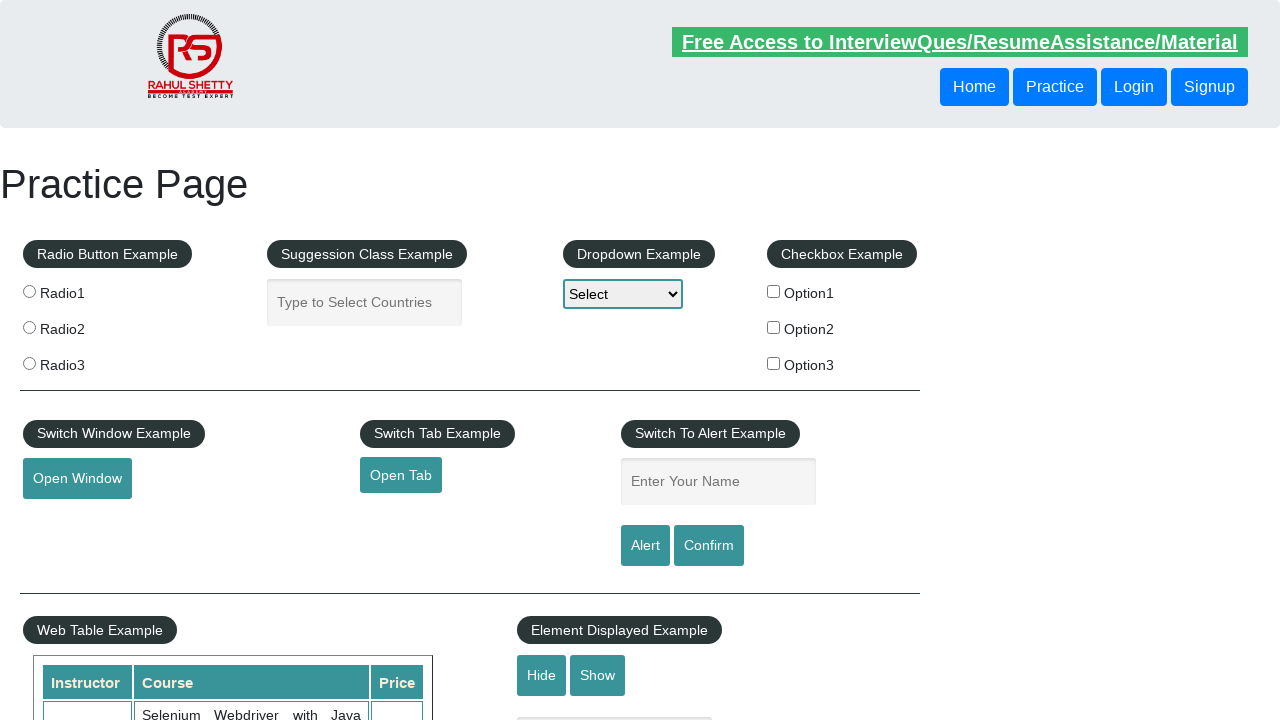

Counted all anchor links on page: 27 total
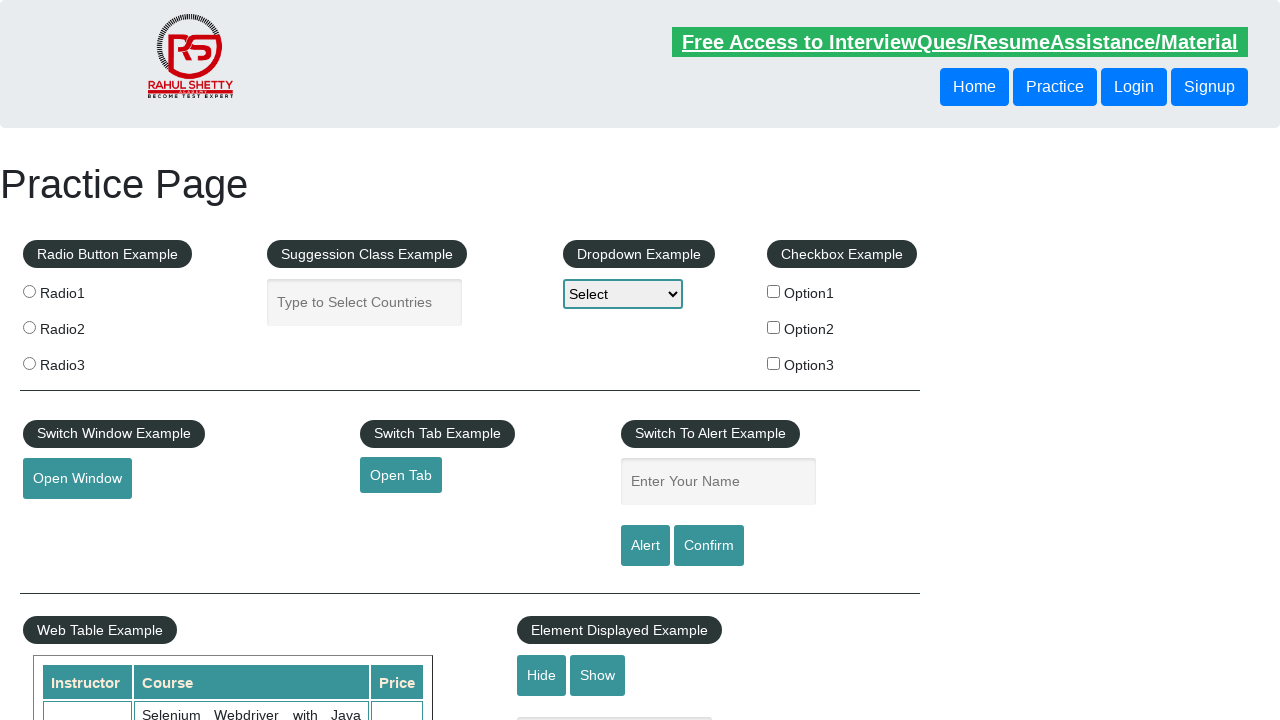

Counted links within footer section (#gf-BIG): 20 links
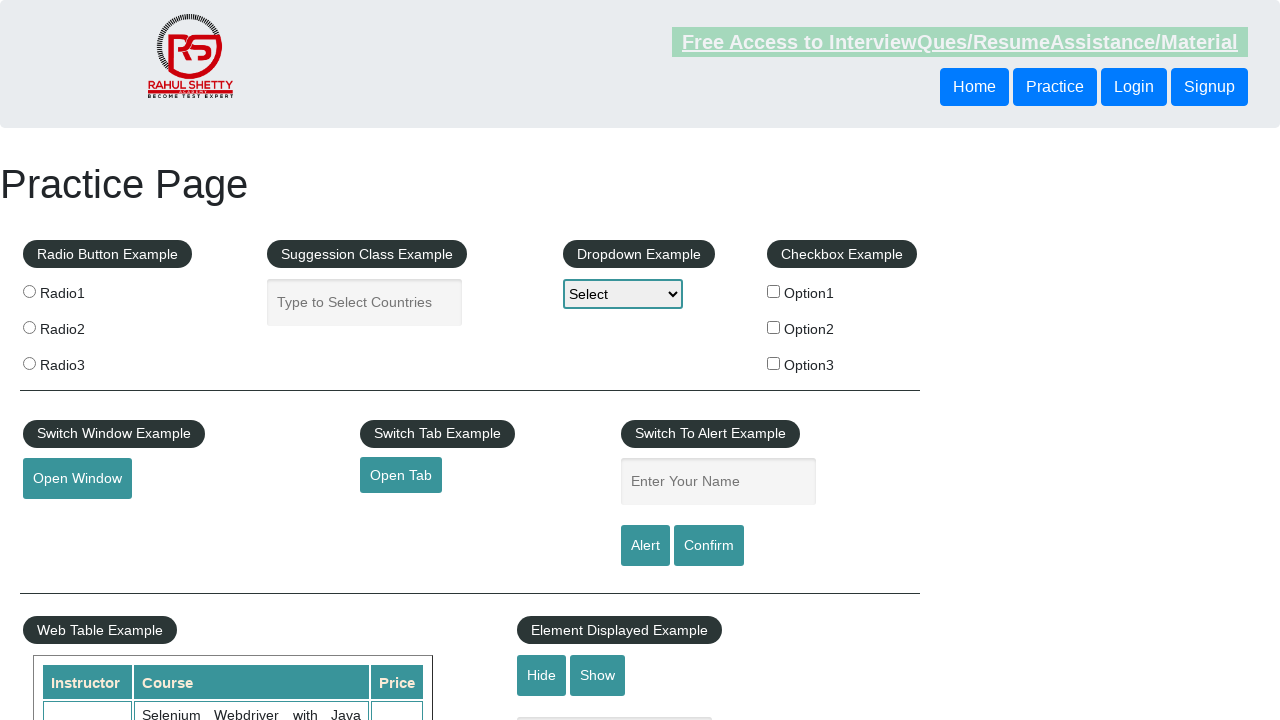

Counted links in first footer column: 5 links
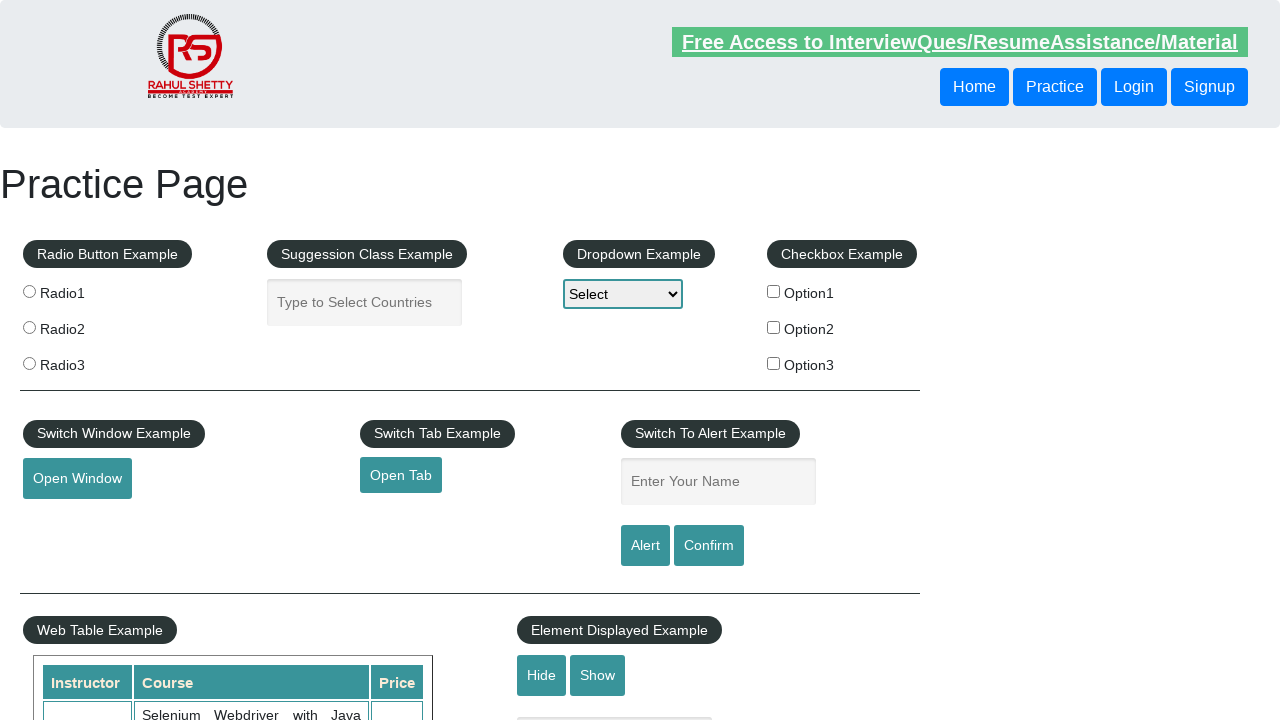

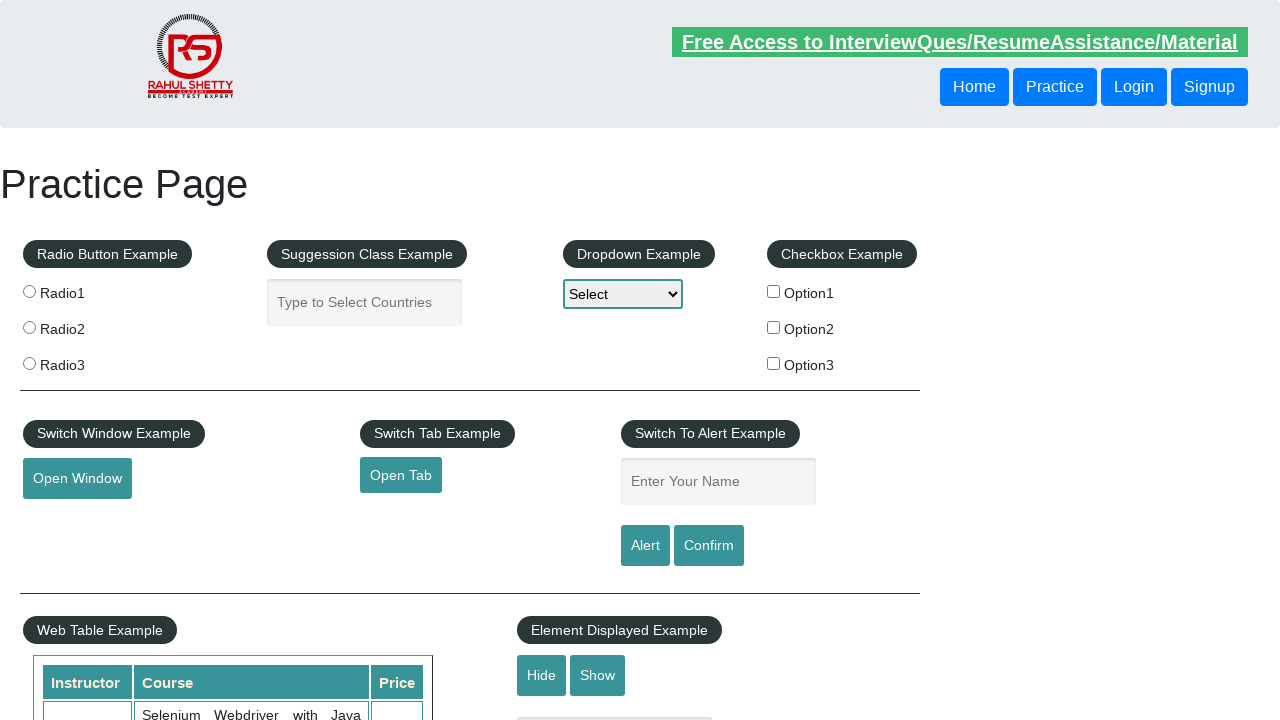